Tests navigation by clicking on a link, verifying page titles, and using browser back navigation

Starting URL: https://practice.cydeo.com

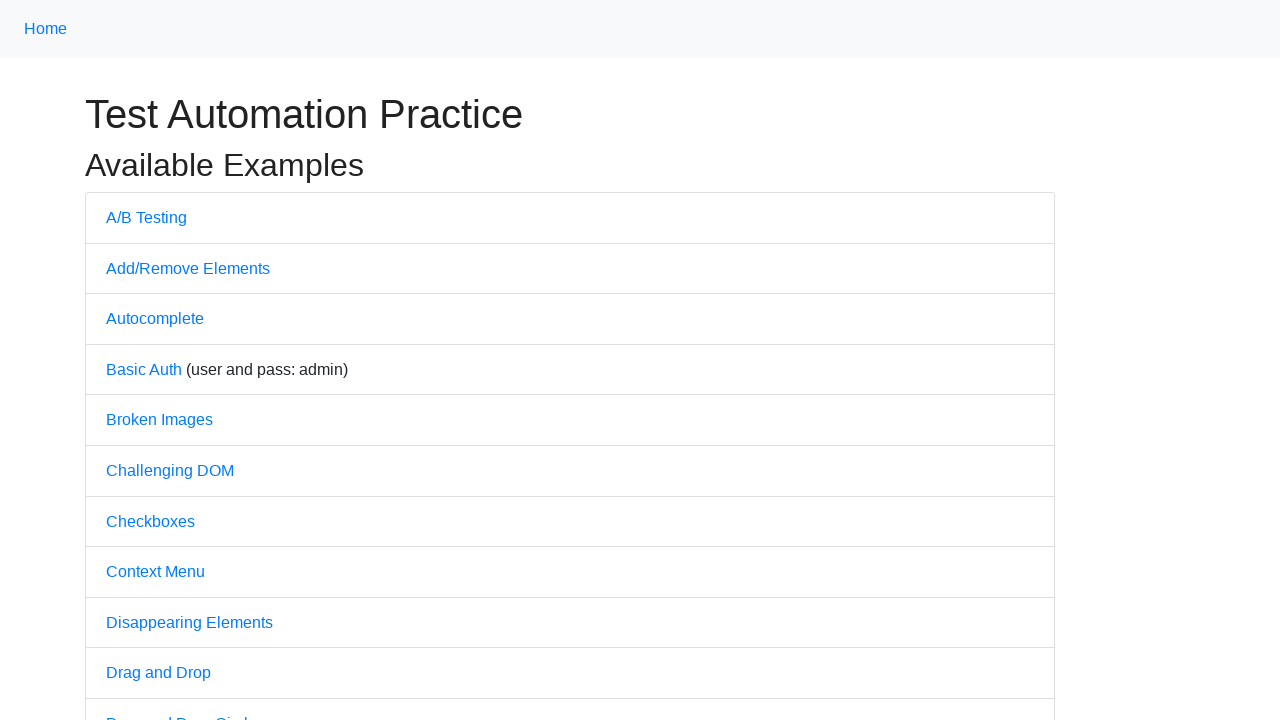

Clicked on A/B Testing link at (146, 217) on text=A/B Testing
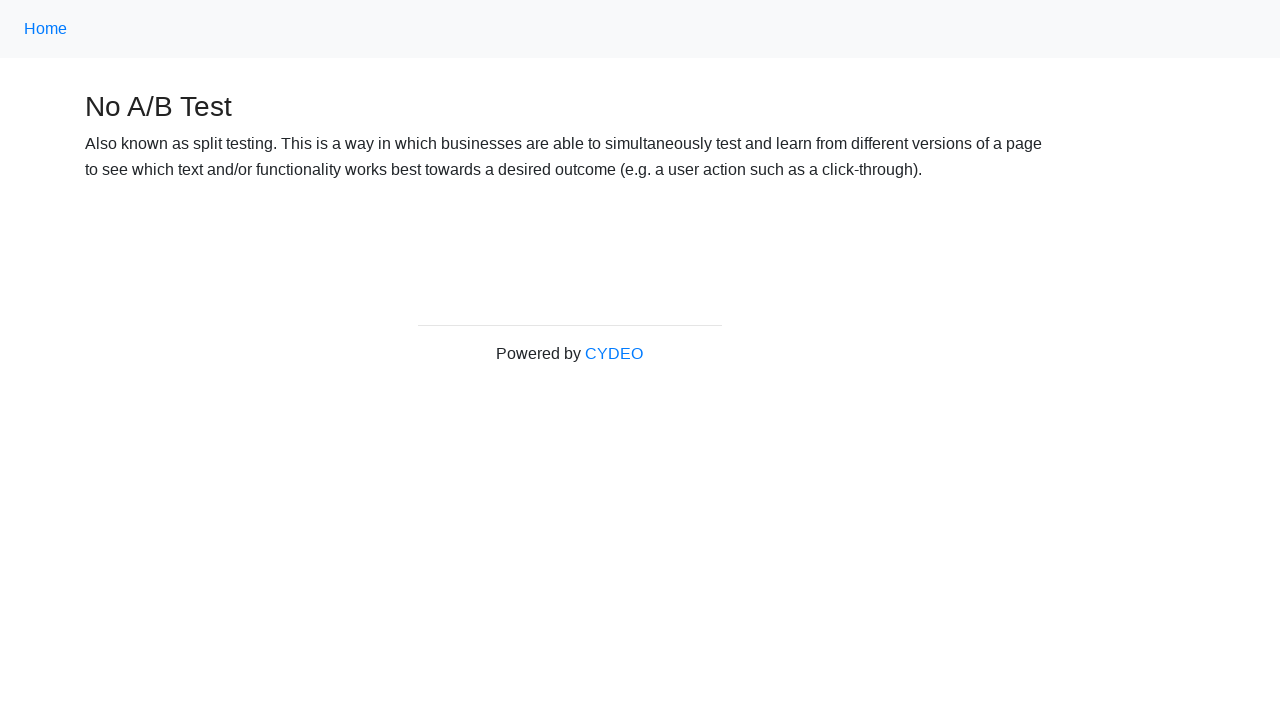

A/B Testing page loaded completely
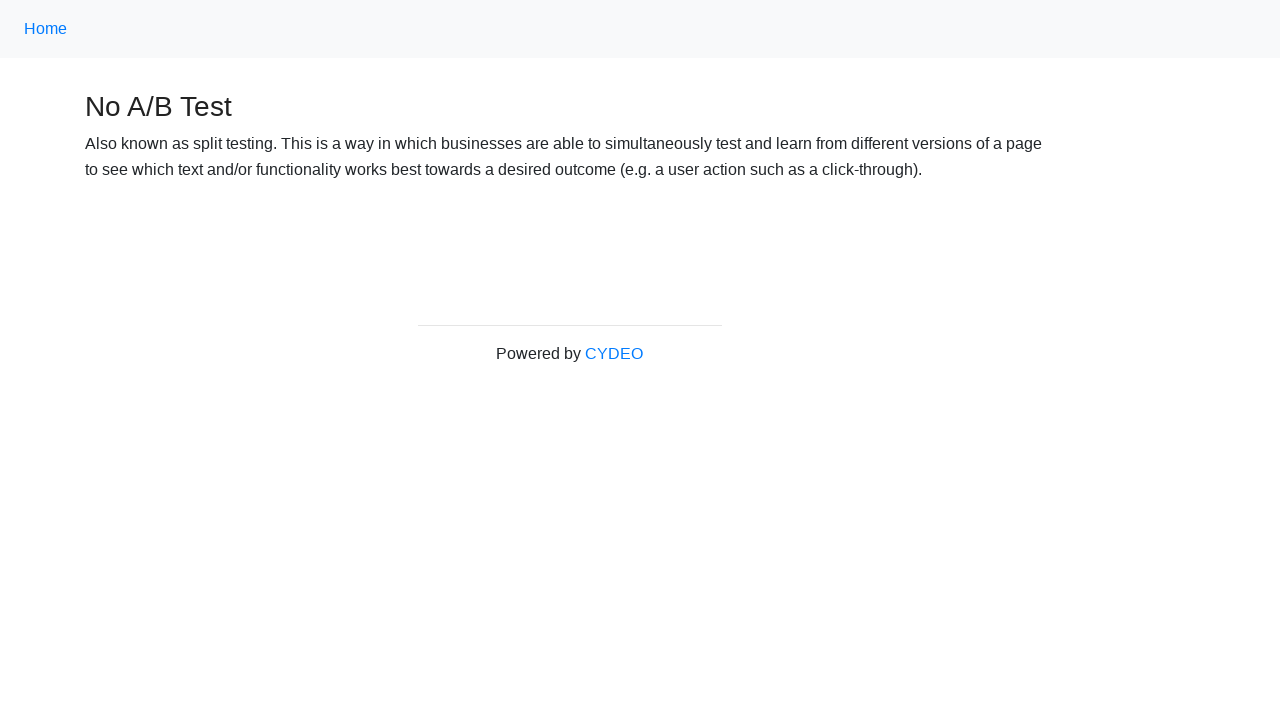

Navigated back to home page
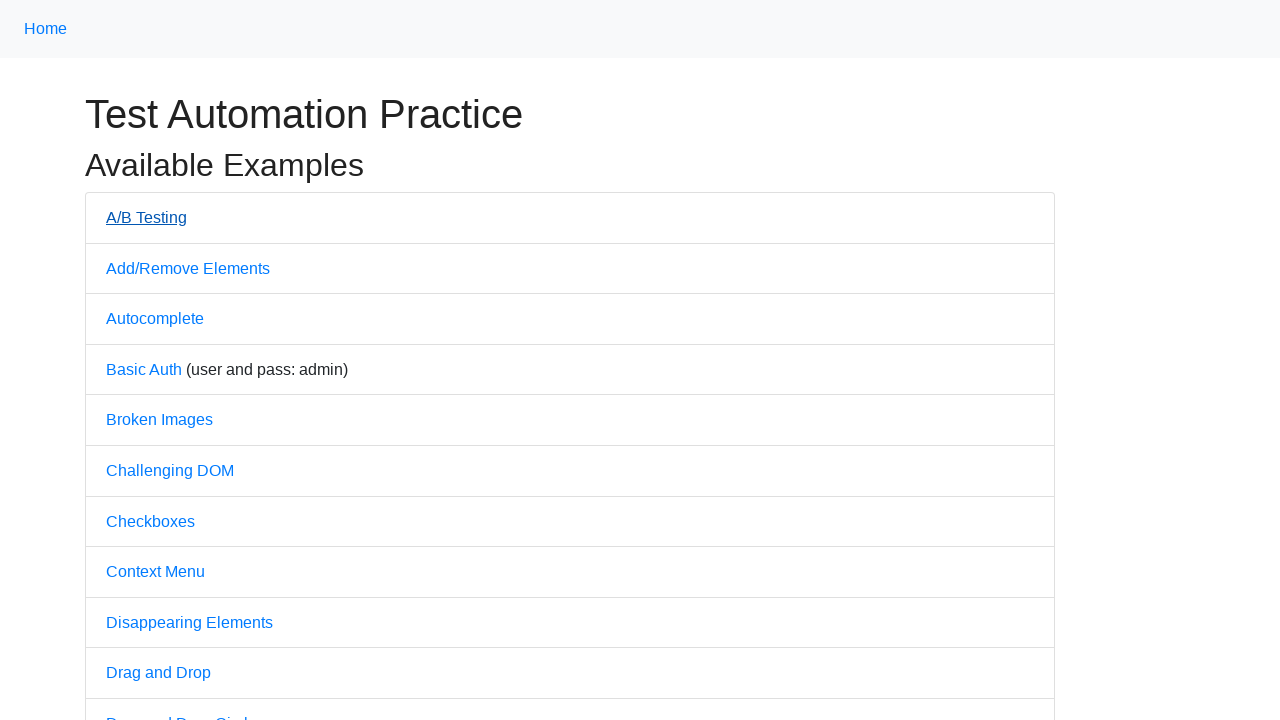

Home page loaded completely
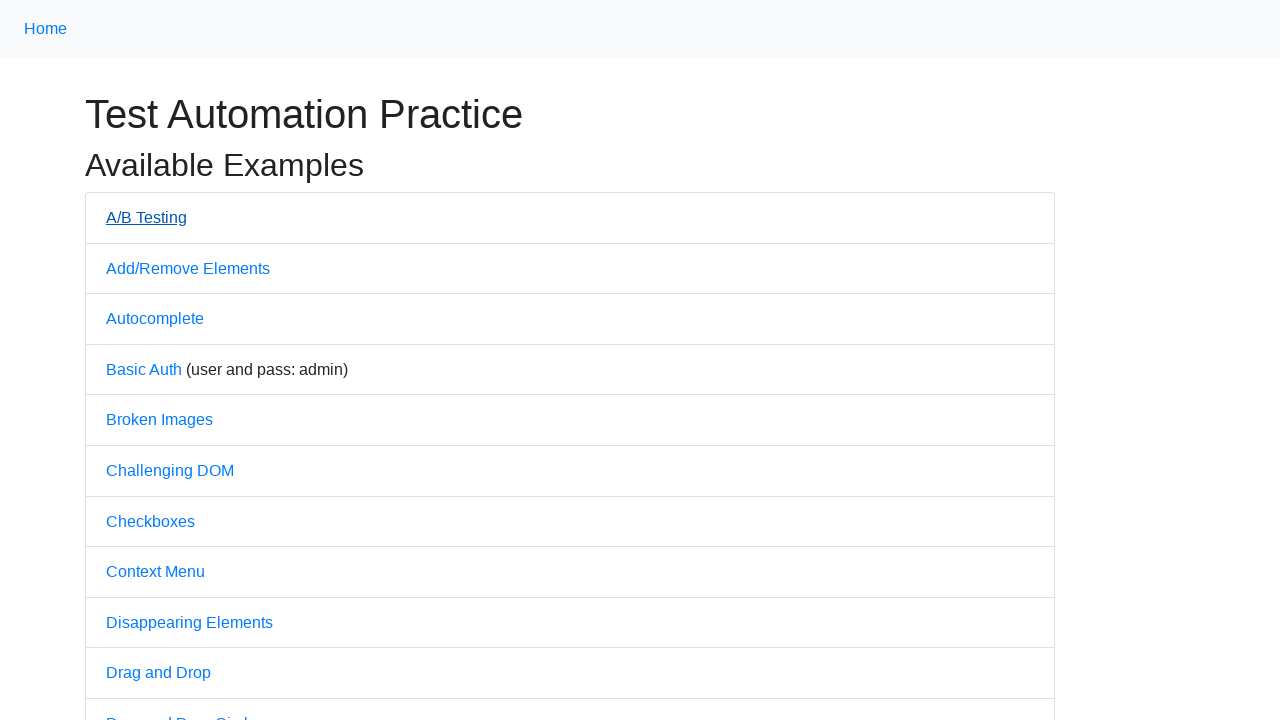

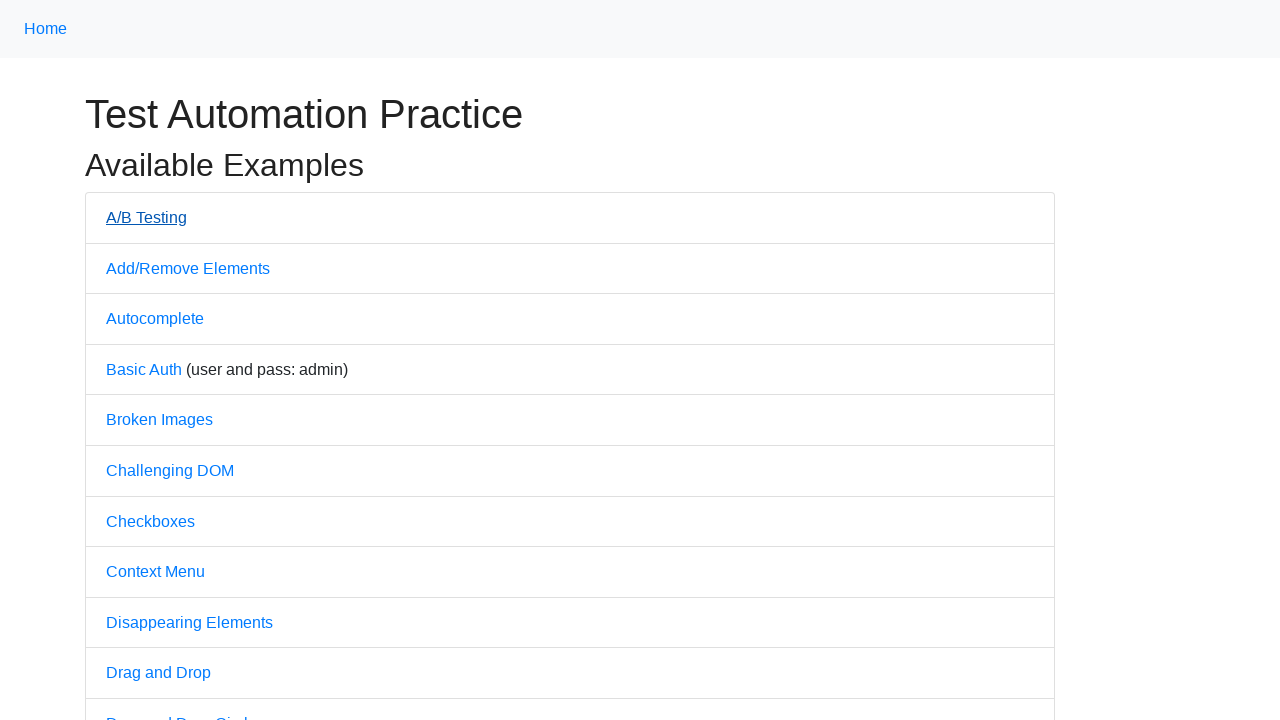